Tests that clicking "Clear completed" removes completed items from the list.

Starting URL: https://demo.playwright.dev/todomvc

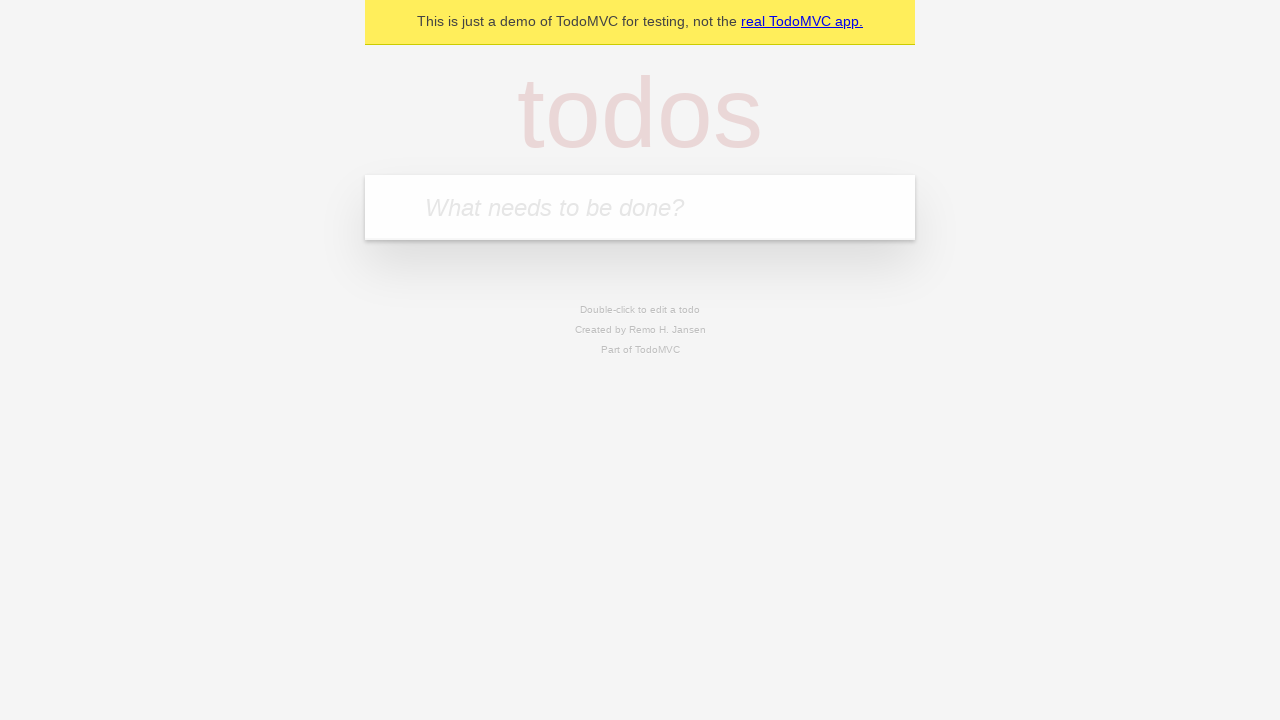

Filled todo input with 'buy some cheese' on internal:attr=[placeholder="What needs to be done?"i]
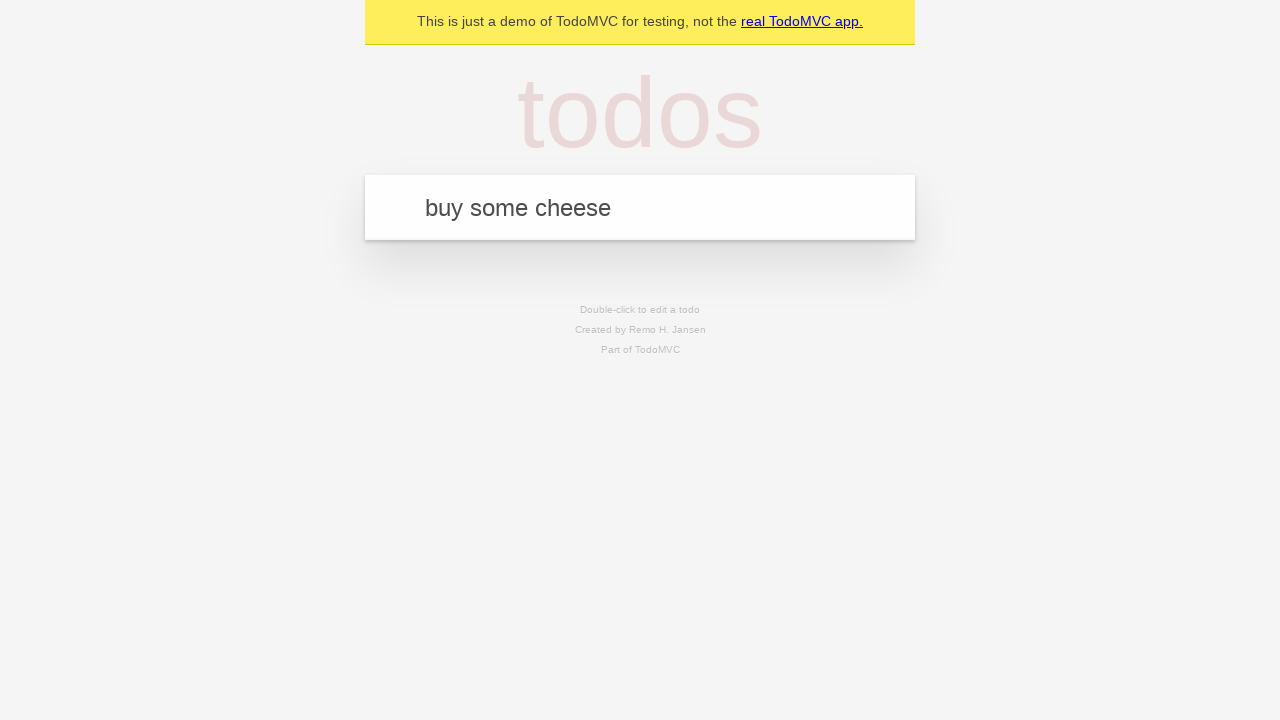

Pressed Enter to add first todo item on internal:attr=[placeholder="What needs to be done?"i]
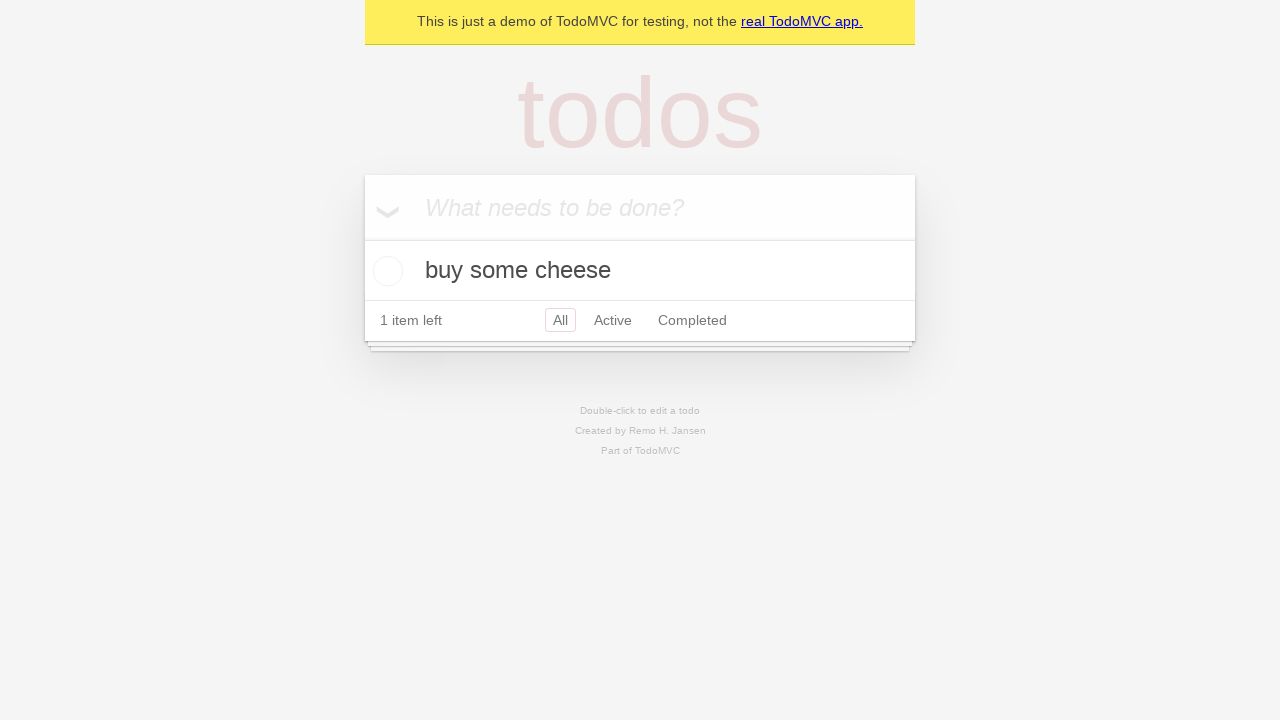

Filled todo input with 'feed the cat' on internal:attr=[placeholder="What needs to be done?"i]
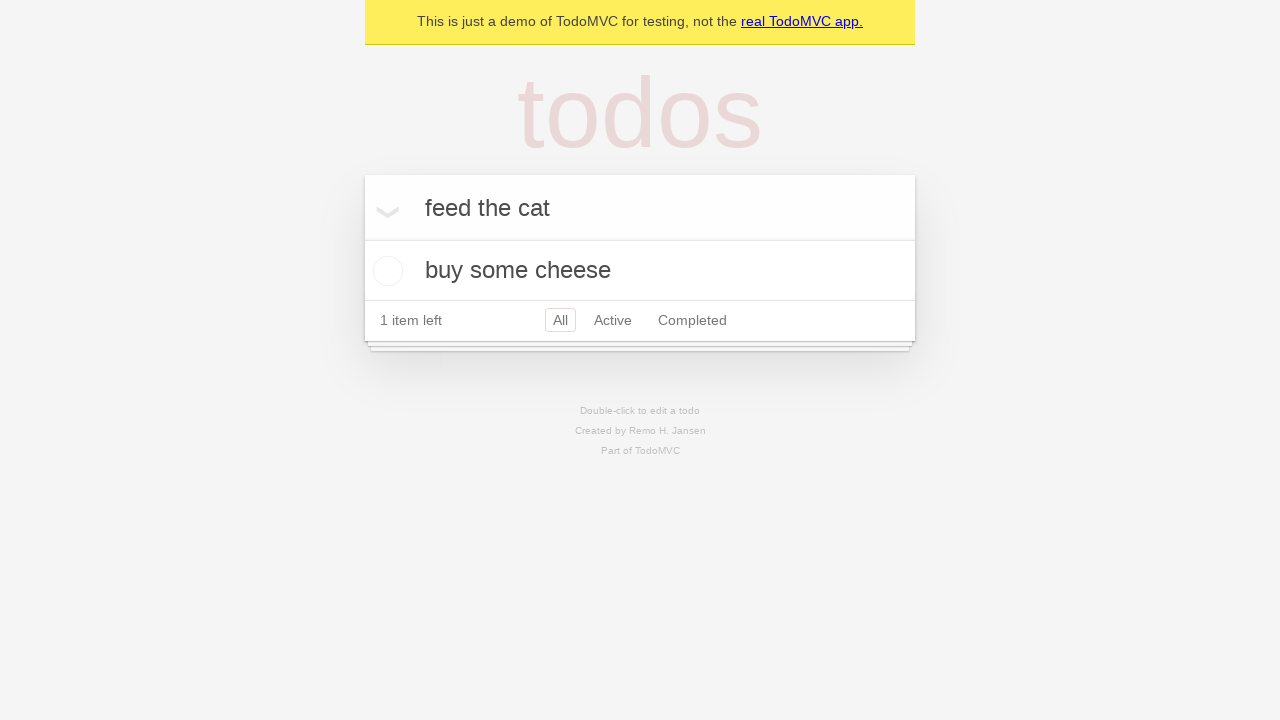

Pressed Enter to add second todo item on internal:attr=[placeholder="What needs to be done?"i]
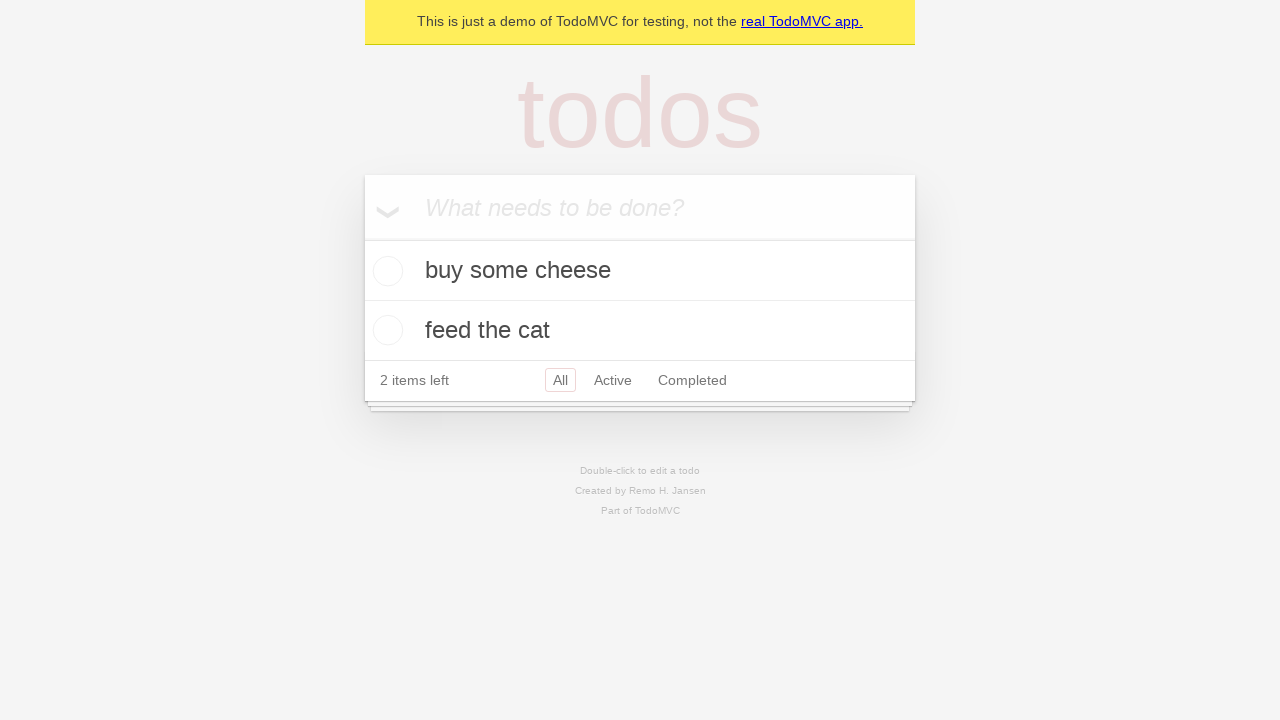

Filled todo input with 'book a doctors appointment' on internal:attr=[placeholder="What needs to be done?"i]
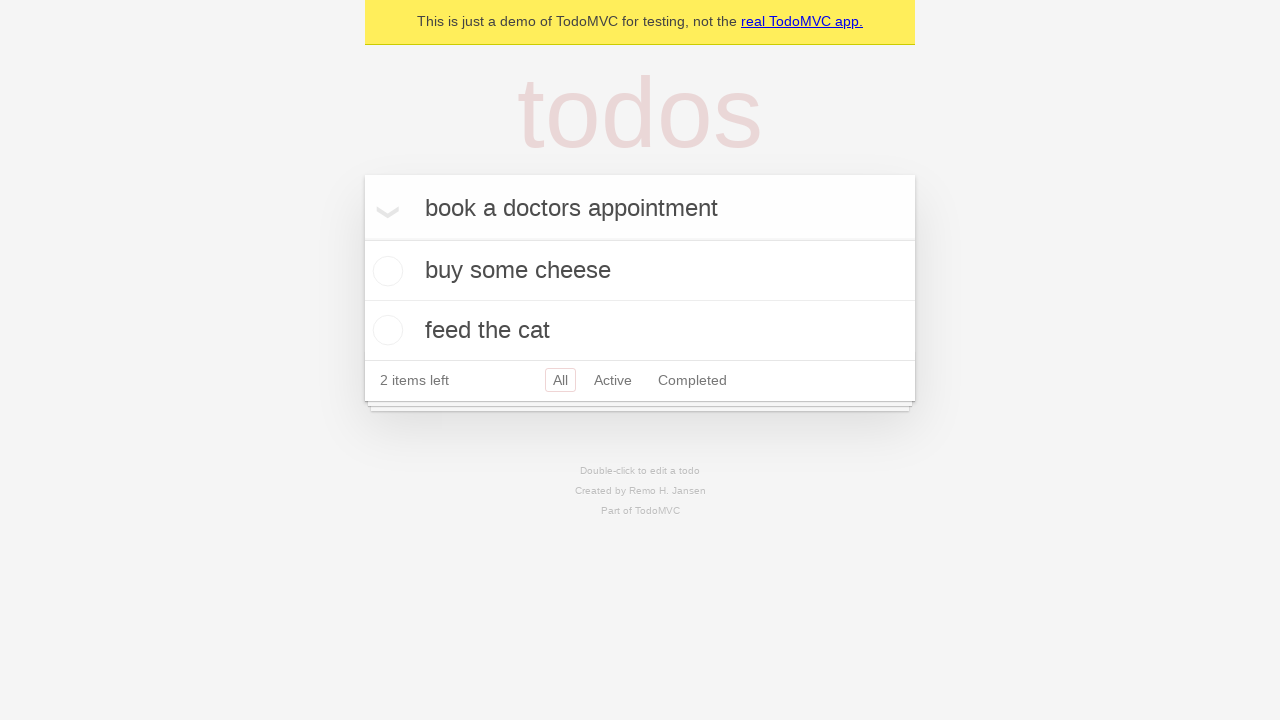

Pressed Enter to add third todo item on internal:attr=[placeholder="What needs to be done?"i]
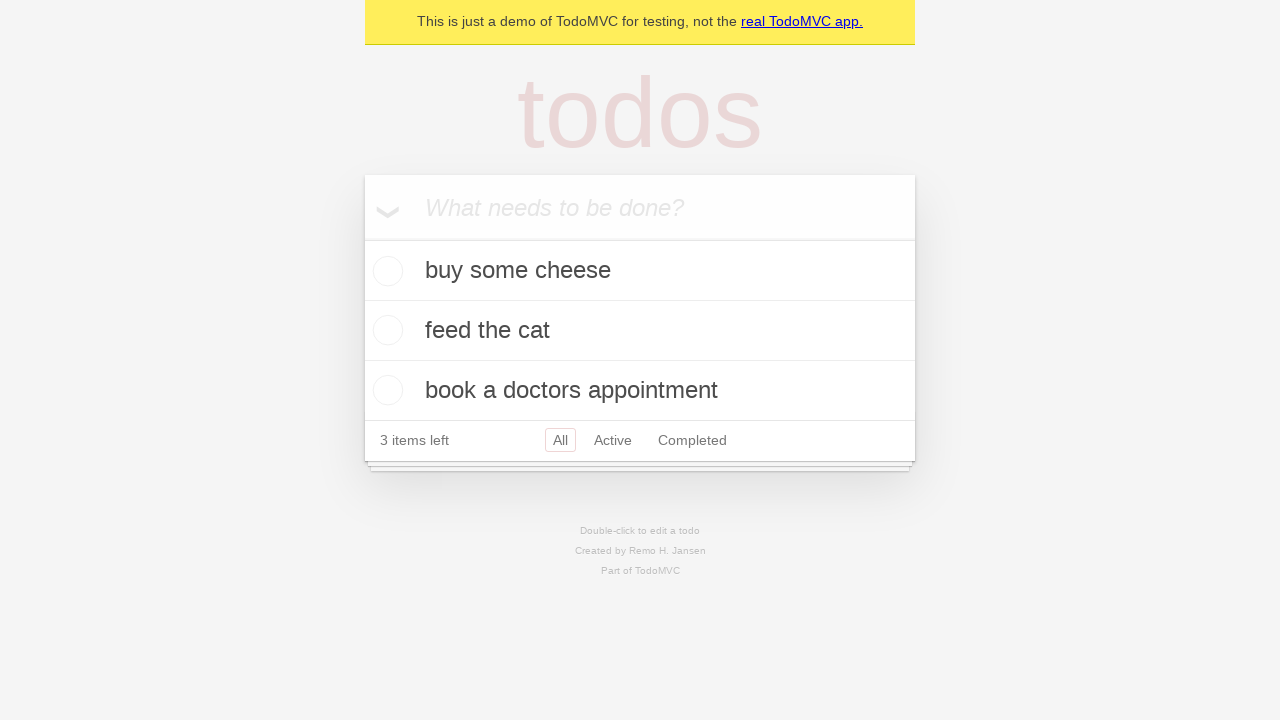

Waited for all three todo items to load
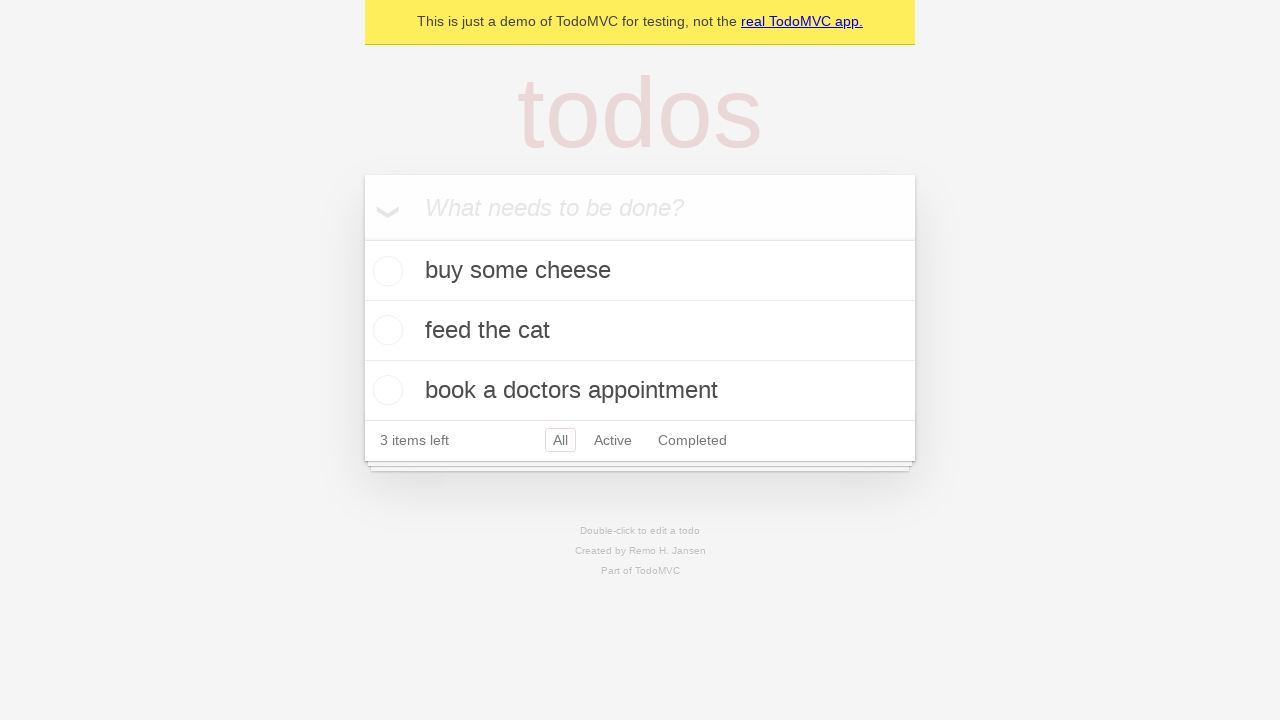

Checked the second todo item 'feed the cat' at (385, 330) on [data-testid='todo-item'] >> nth=1 >> internal:role=checkbox
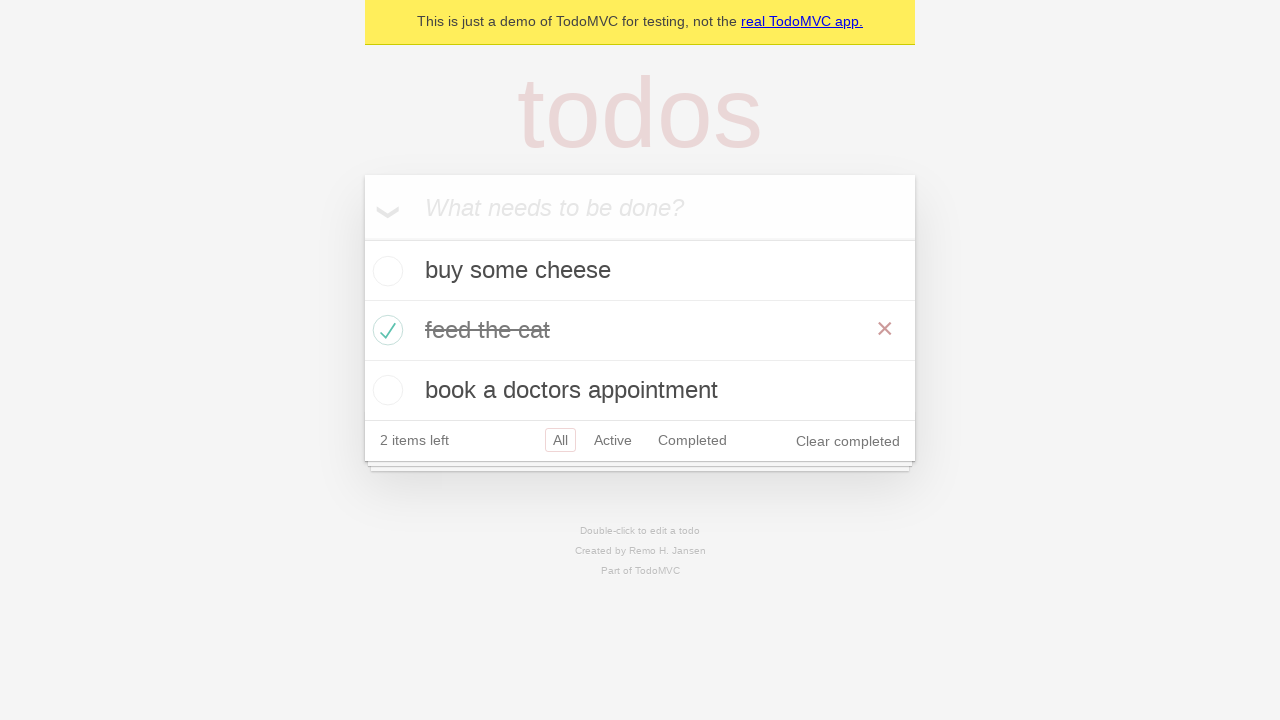

Clicked 'Clear completed' button to remove completed items at (848, 441) on internal:role=button[name="Clear completed"i]
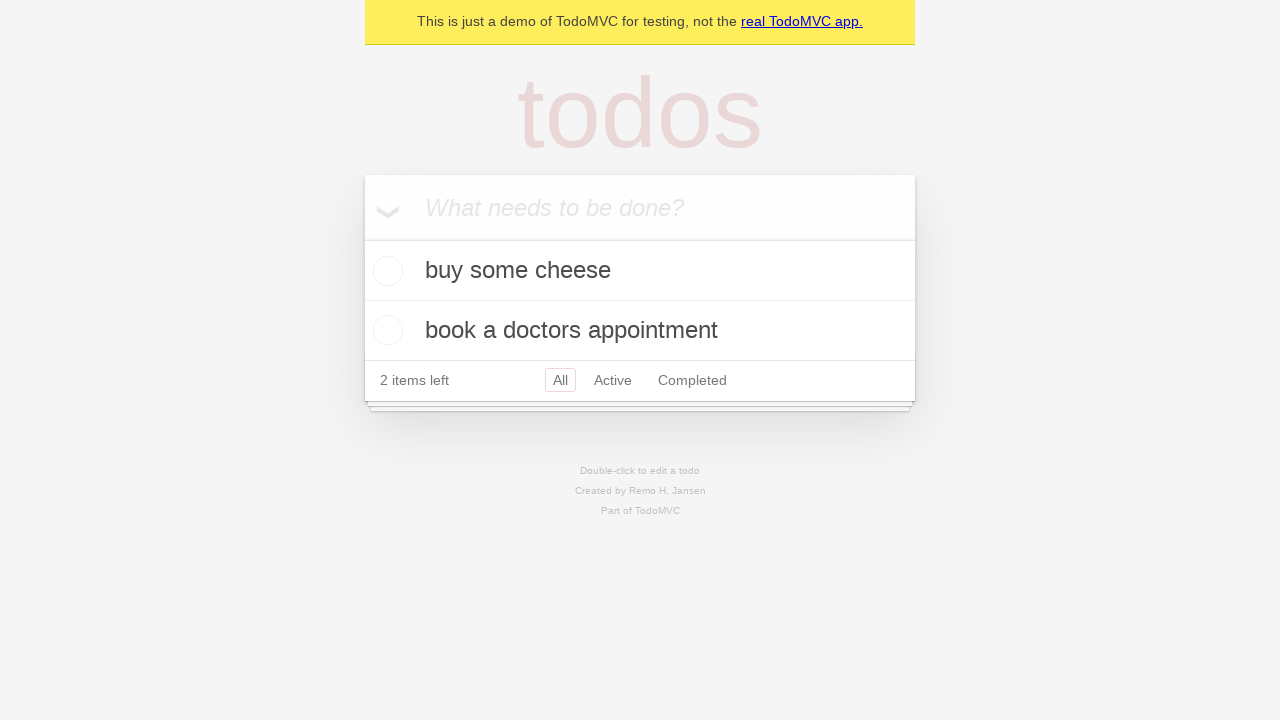

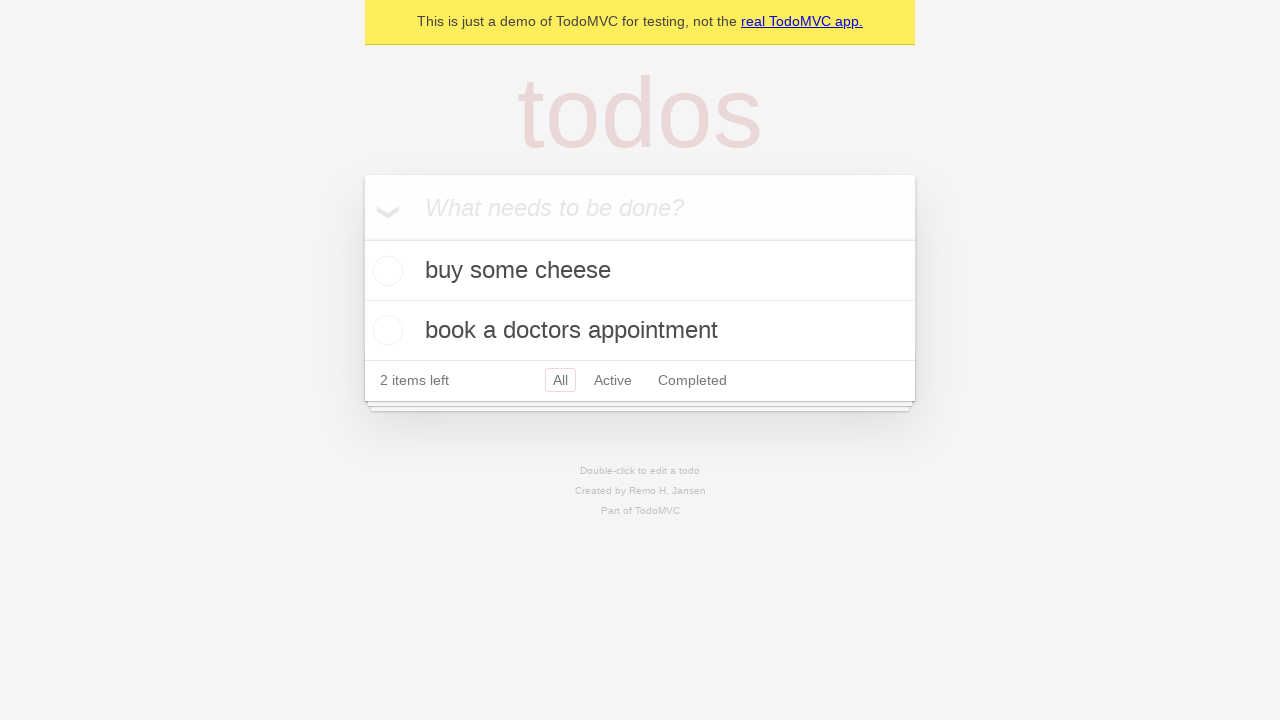